Tests opening a new window popup and verifying content in the new window

Starting URL: https://rahulshettyacademy.com/AutomationPractice/

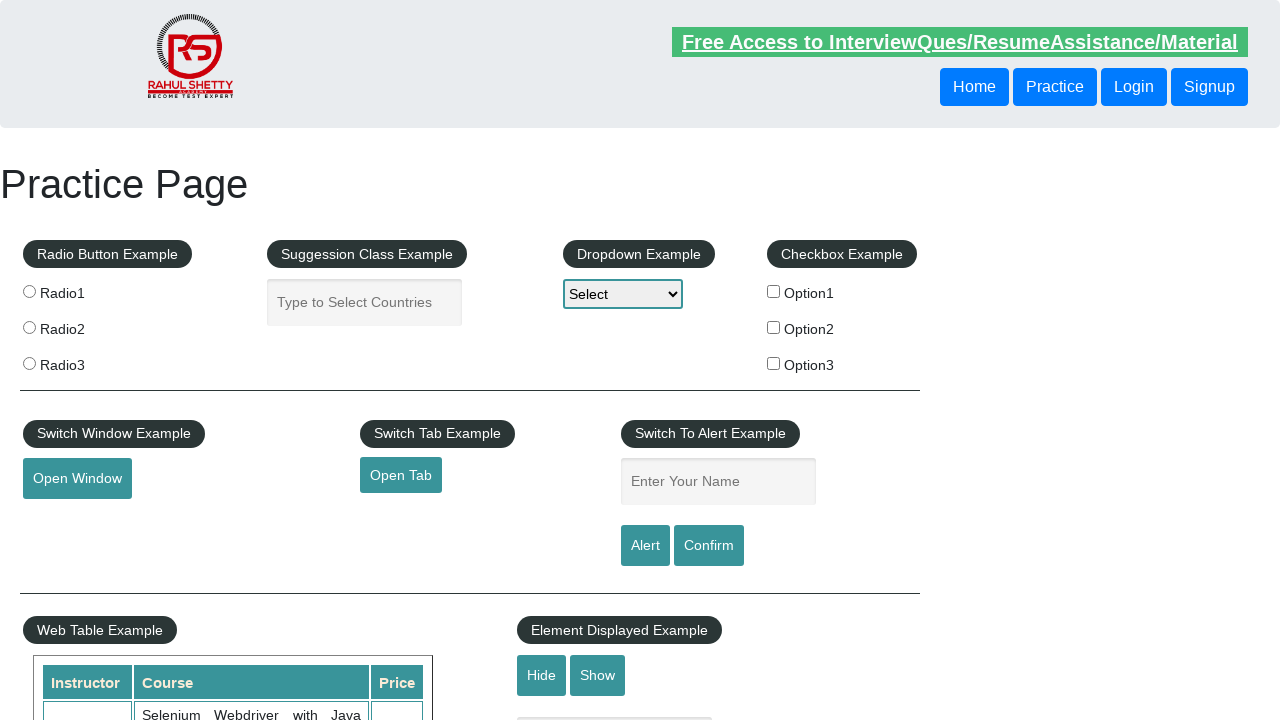

Waited for 'Open Window' button to be available
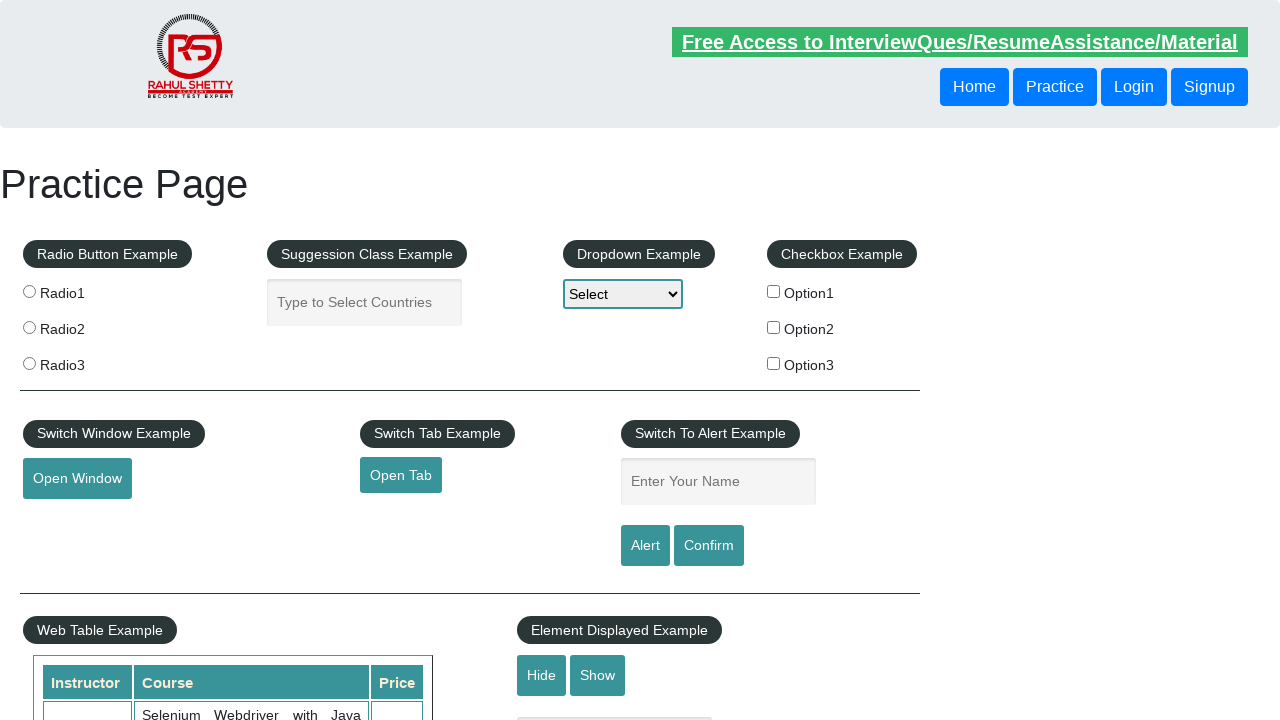

Clicked 'Open Window' button and new popup opened at (77, 479) on internal:role=button[name="Open Window"i]
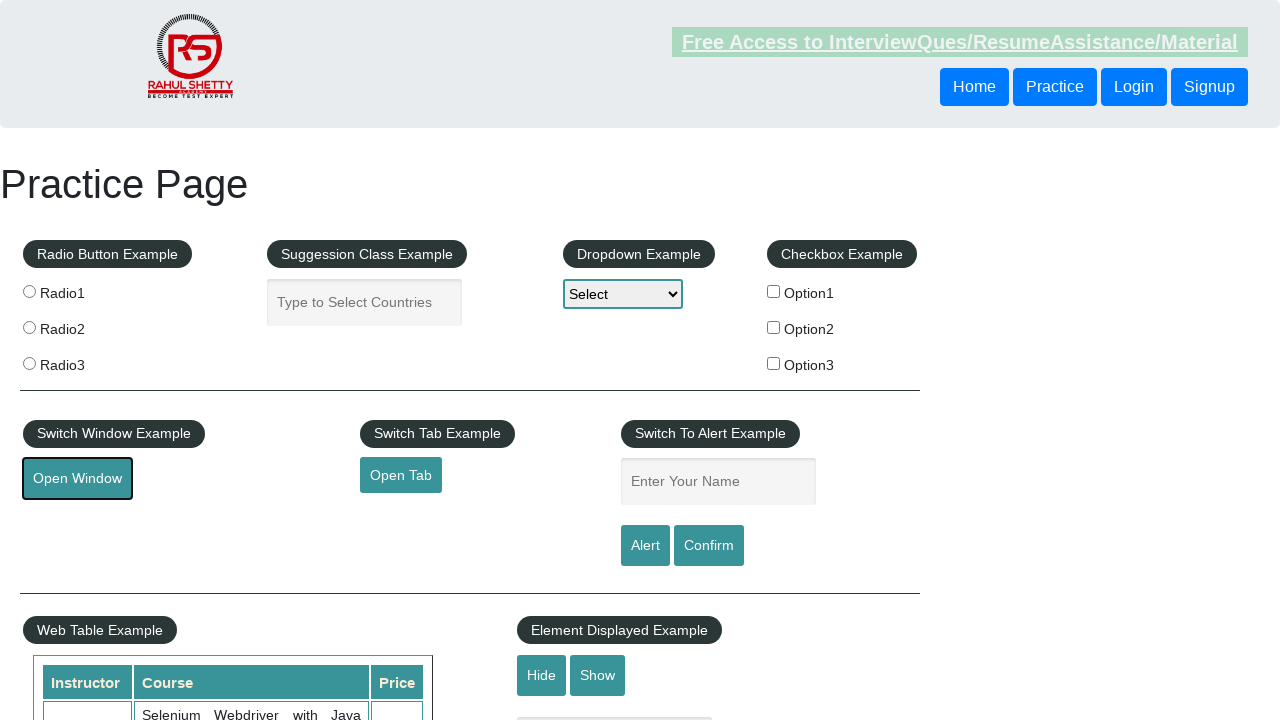

Captured new window/popup reference
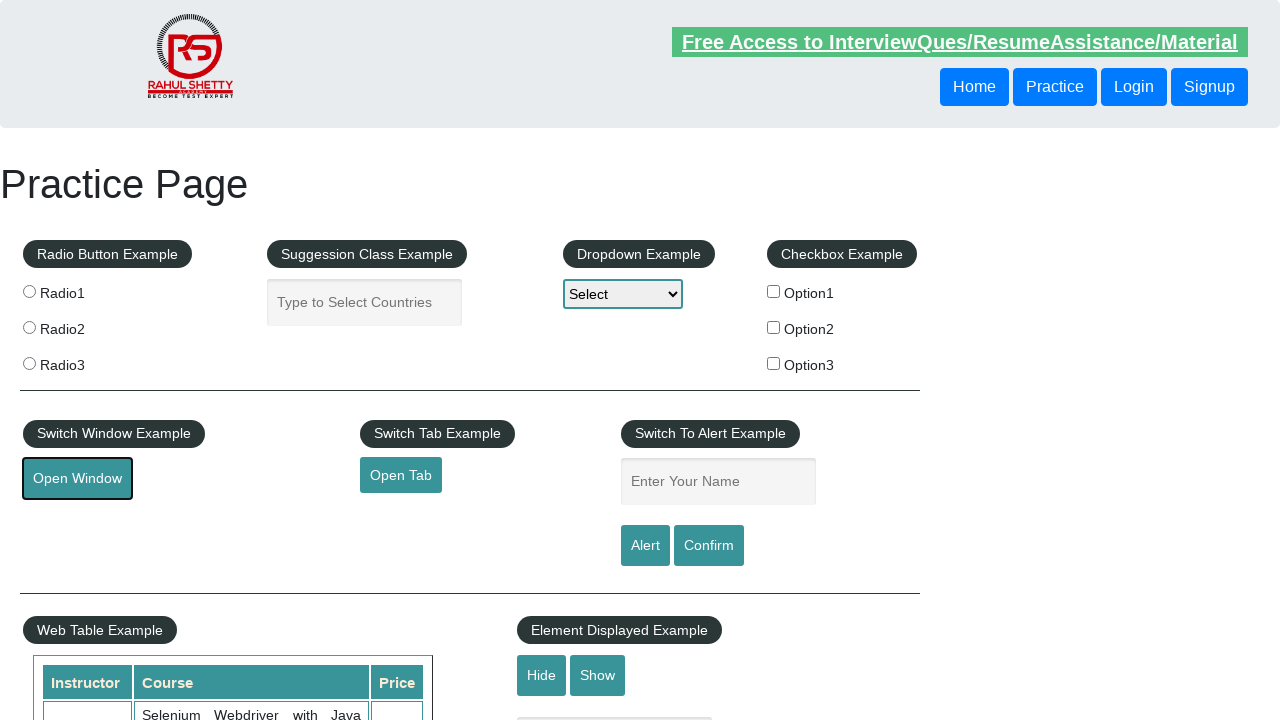

Verified 'Access all our Courses' text exists in new window
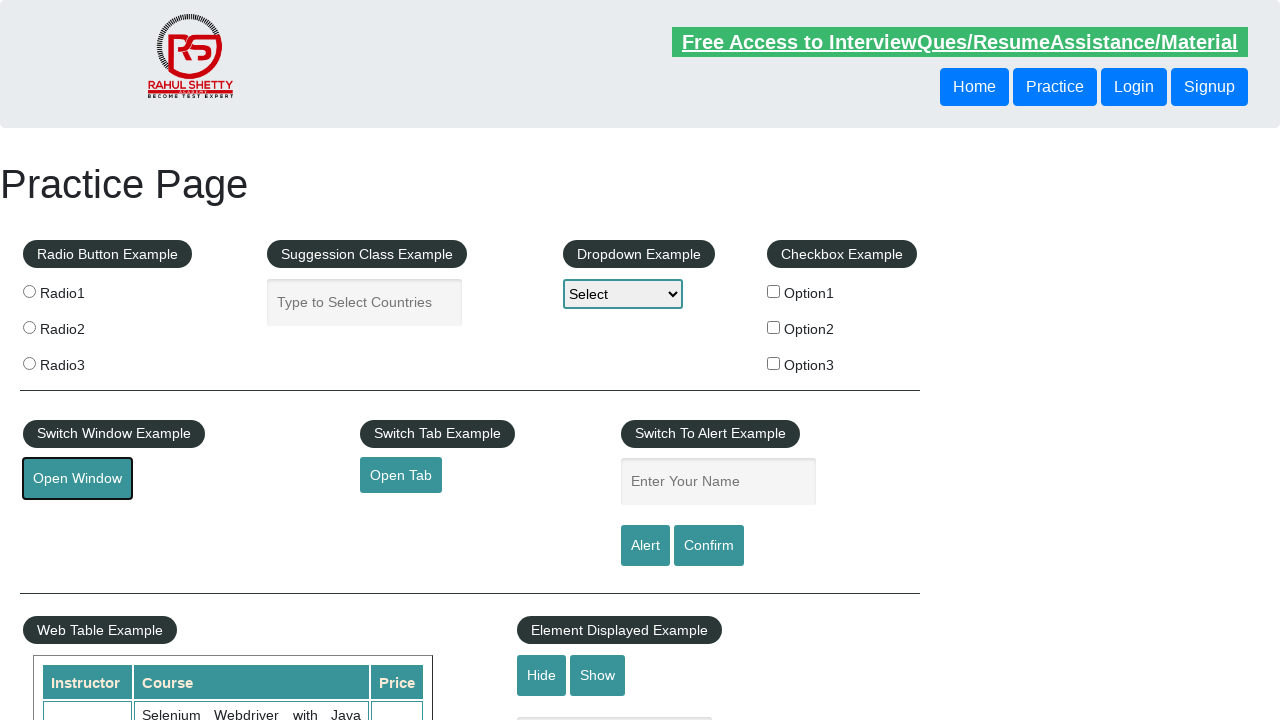

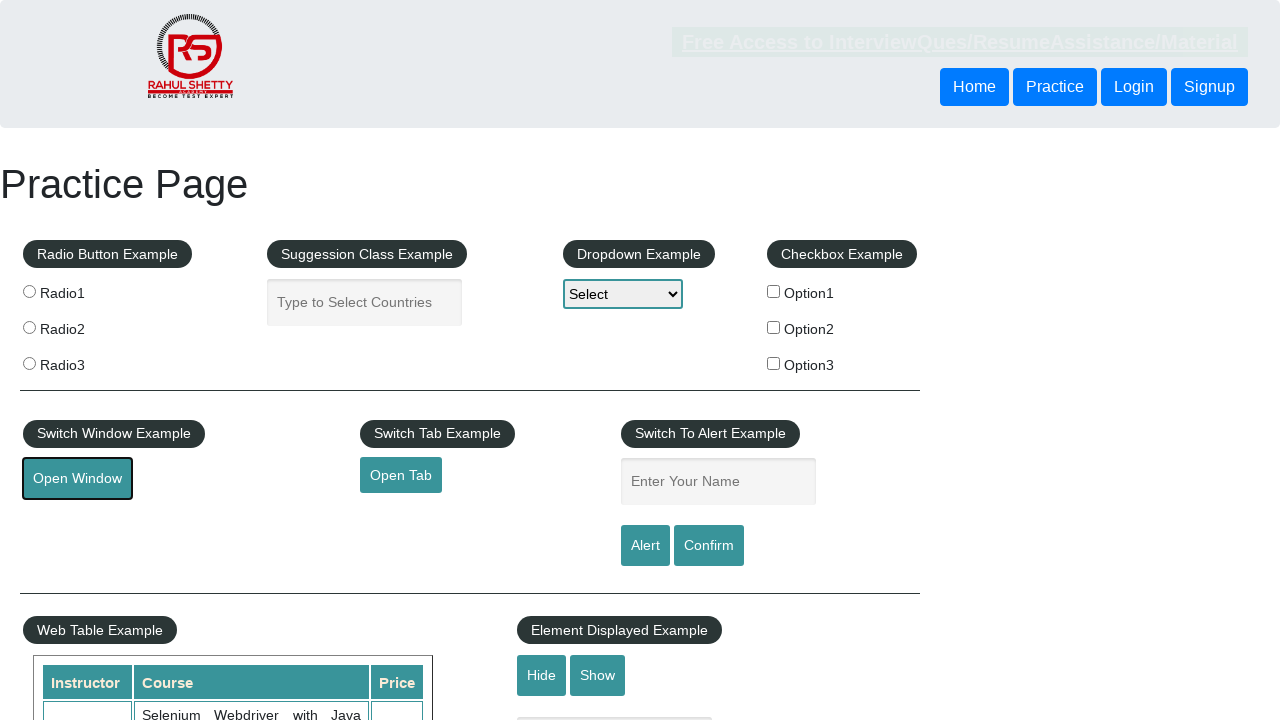